Demonstrates various Selenium locator strategies by navigating to a practice page and clicking on window handle buttons

Starting URL: https://www.hyrtutorials.com/p/window-handles-practice.html

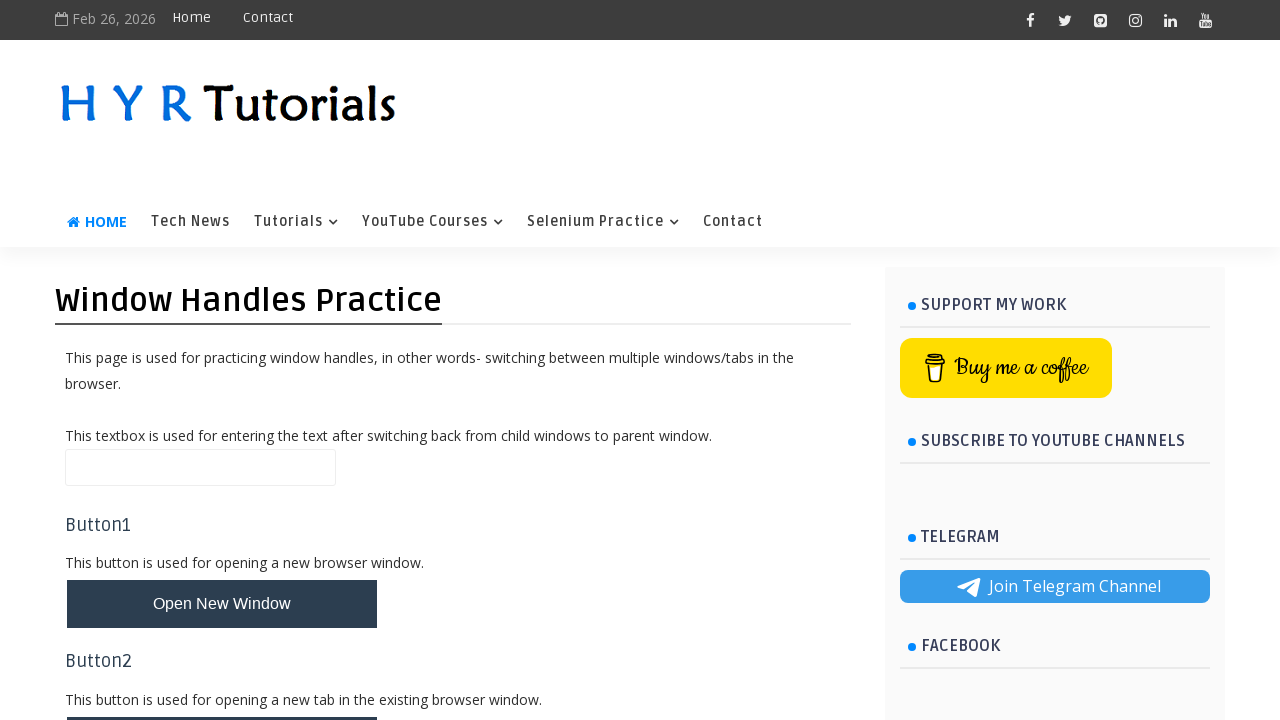

Clicked window handle button with class 'whButtons' at (222, 604) on .whButtons
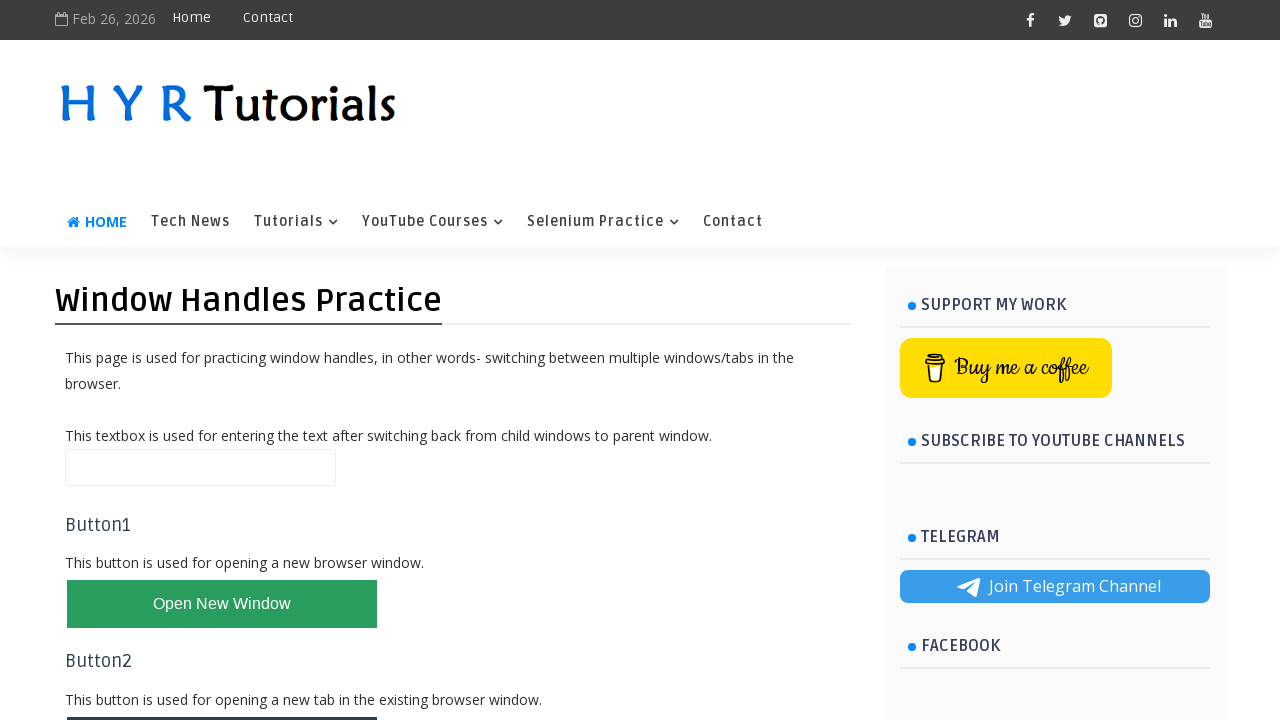

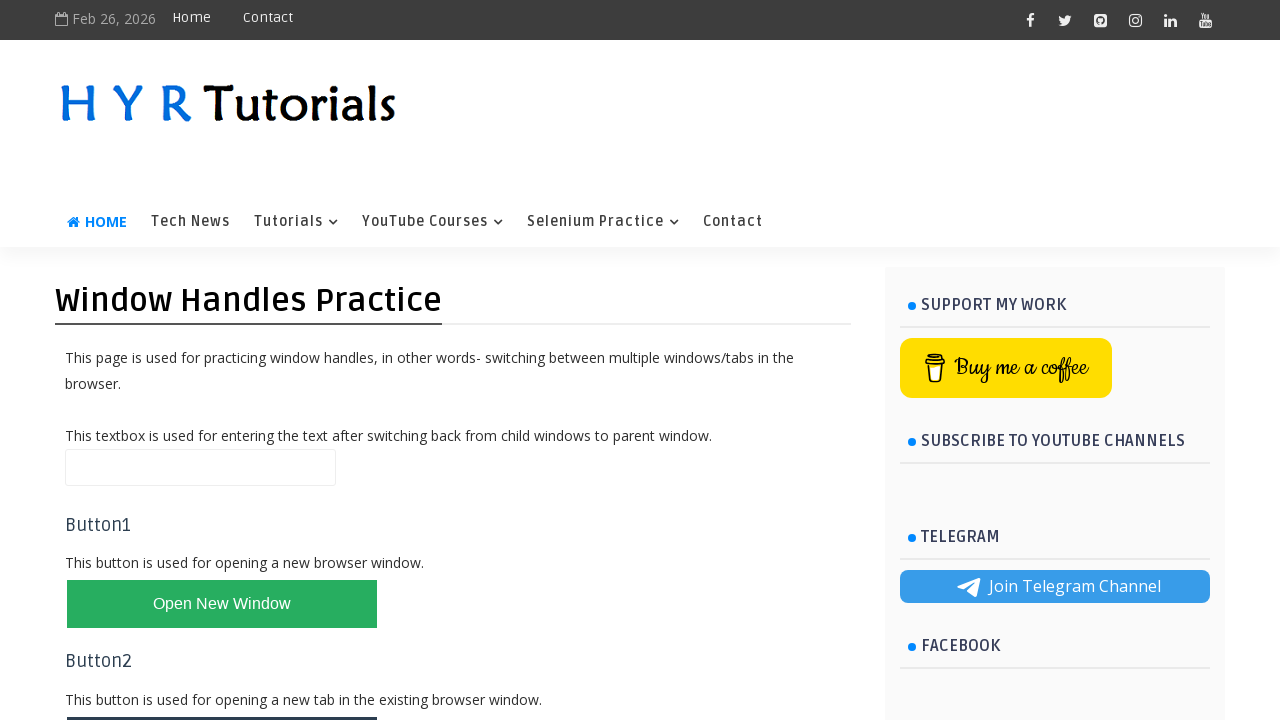